Tests that clicking Clear completed removes completed items from the list

Starting URL: https://demo.playwright.dev/todomvc

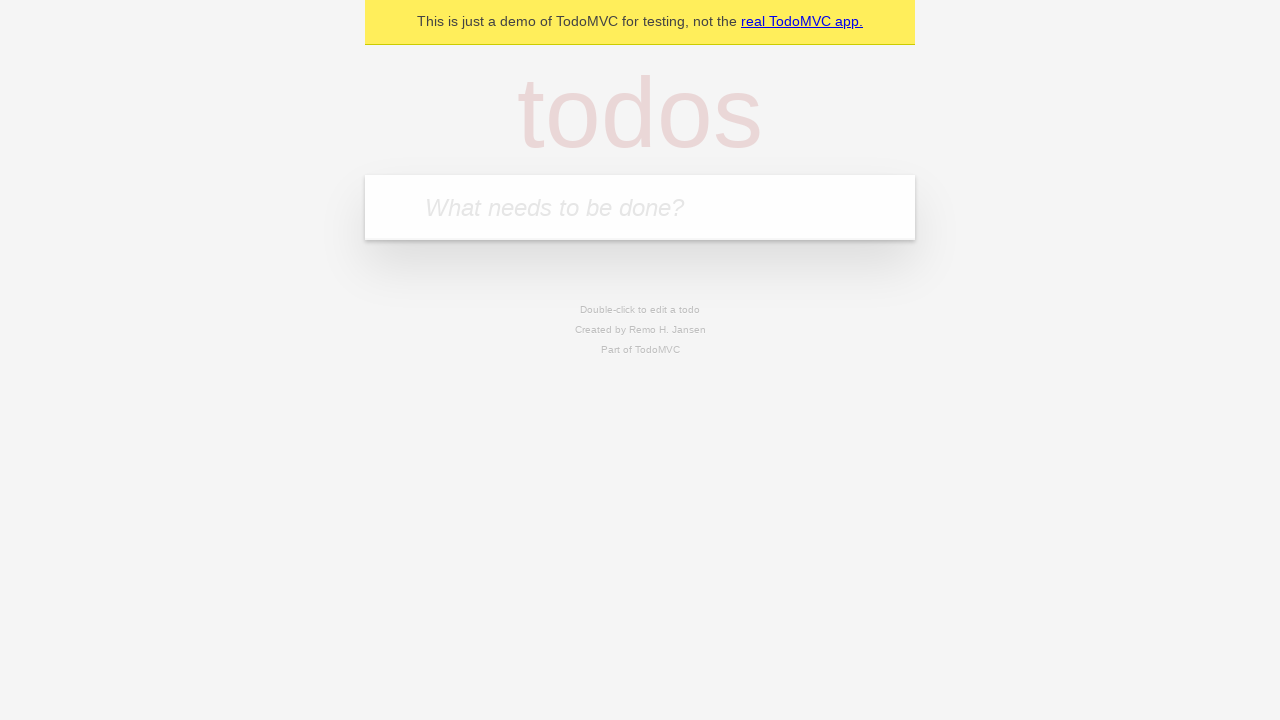

Filled todo input with 'buy some cheese' on internal:attr=[placeholder="What needs to be done?"i]
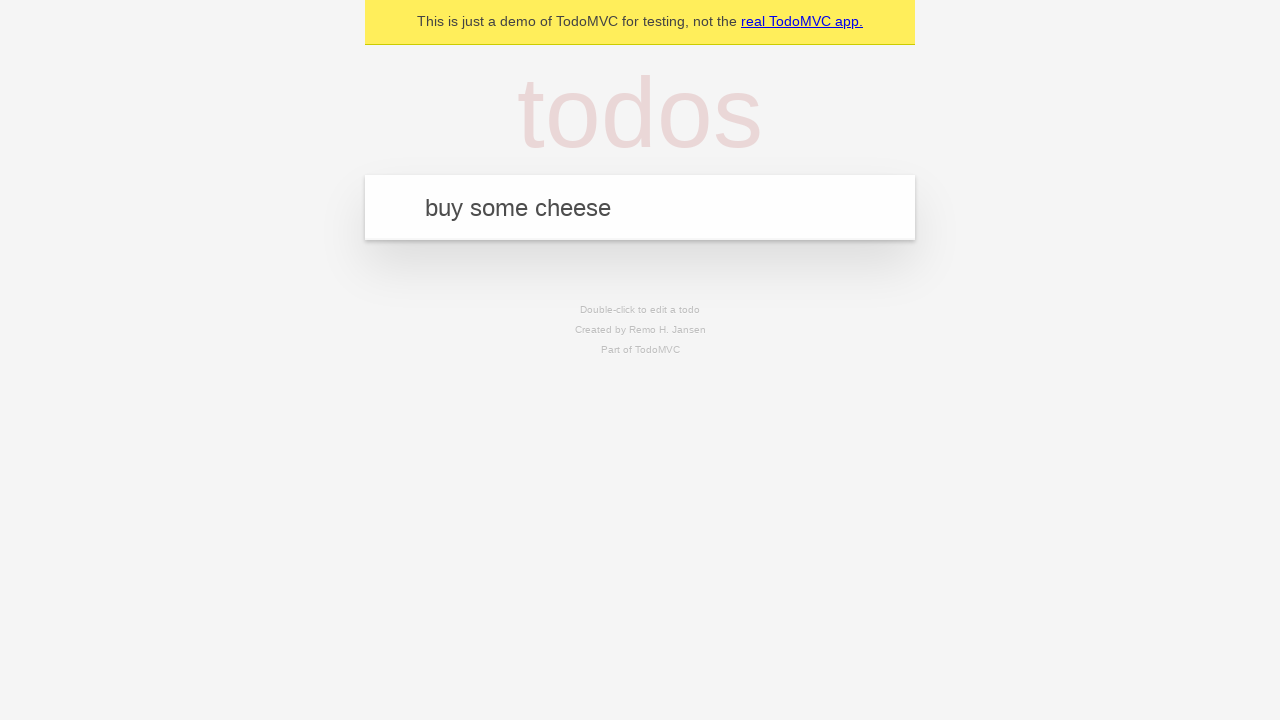

Pressed Enter to add first todo on internal:attr=[placeholder="What needs to be done?"i]
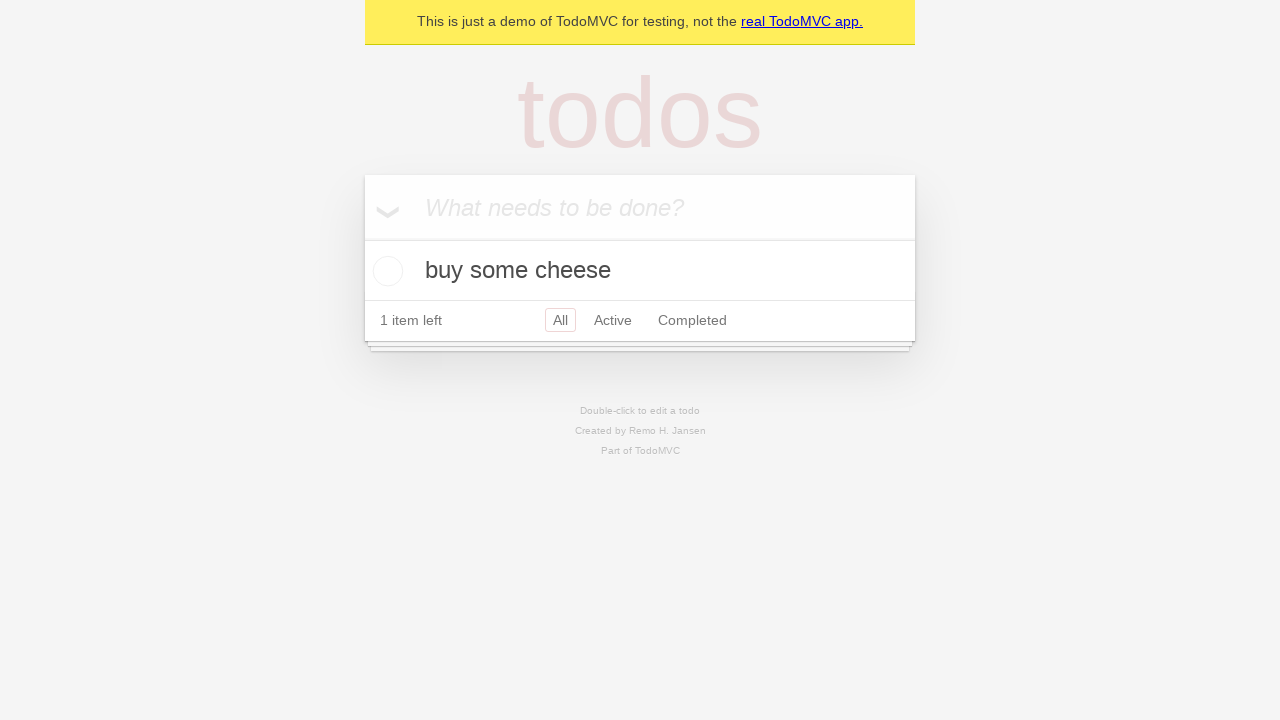

Filled todo input with 'feed the cat' on internal:attr=[placeholder="What needs to be done?"i]
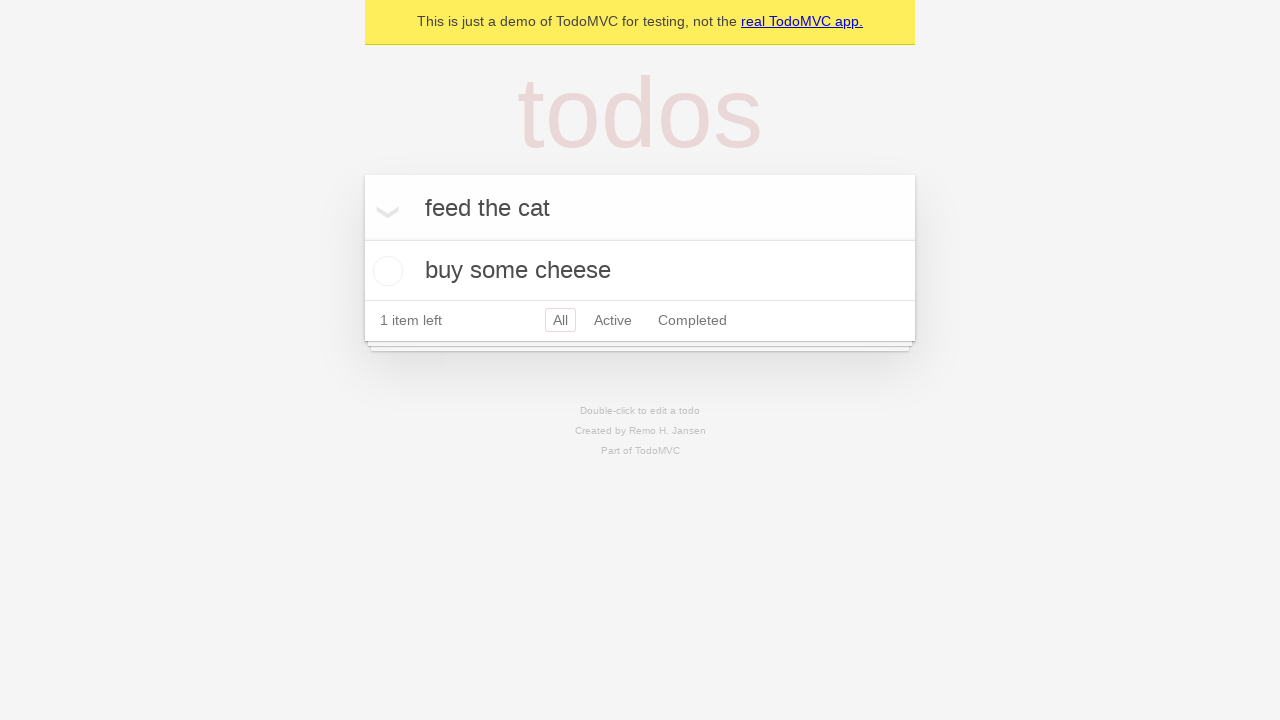

Pressed Enter to add second todo on internal:attr=[placeholder="What needs to be done?"i]
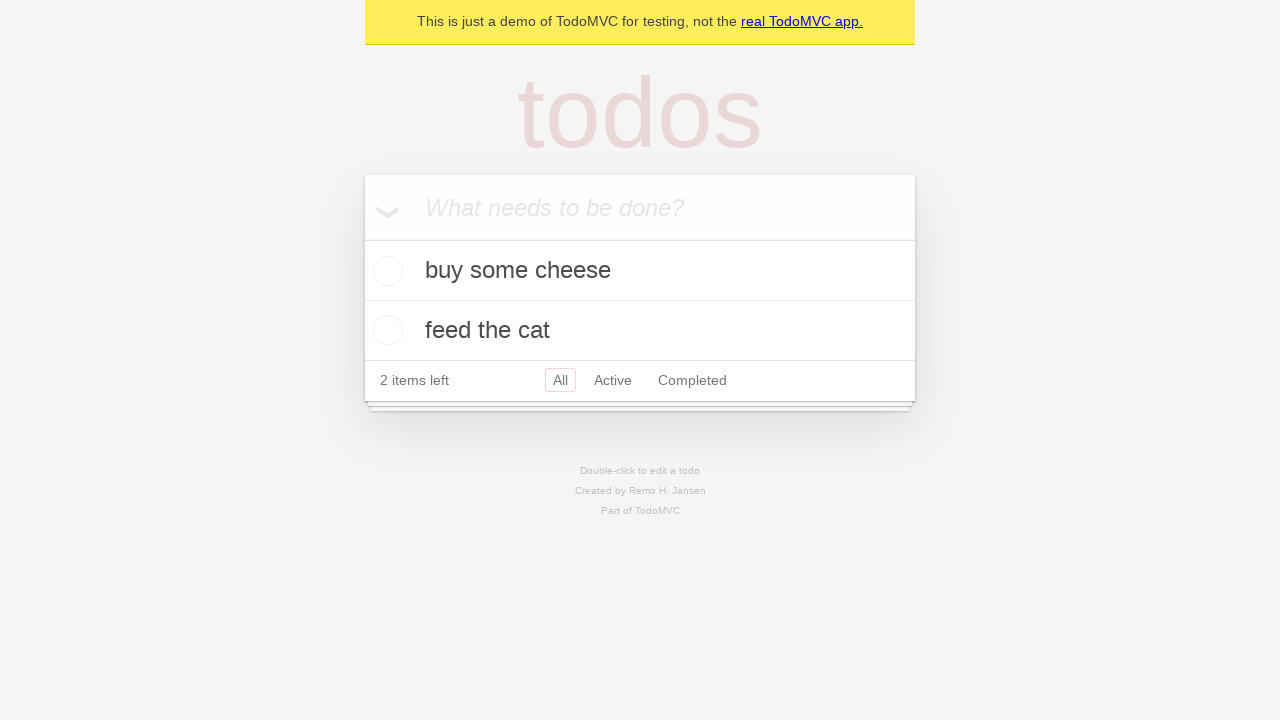

Filled todo input with 'book a doctors appointment' on internal:attr=[placeholder="What needs to be done?"i]
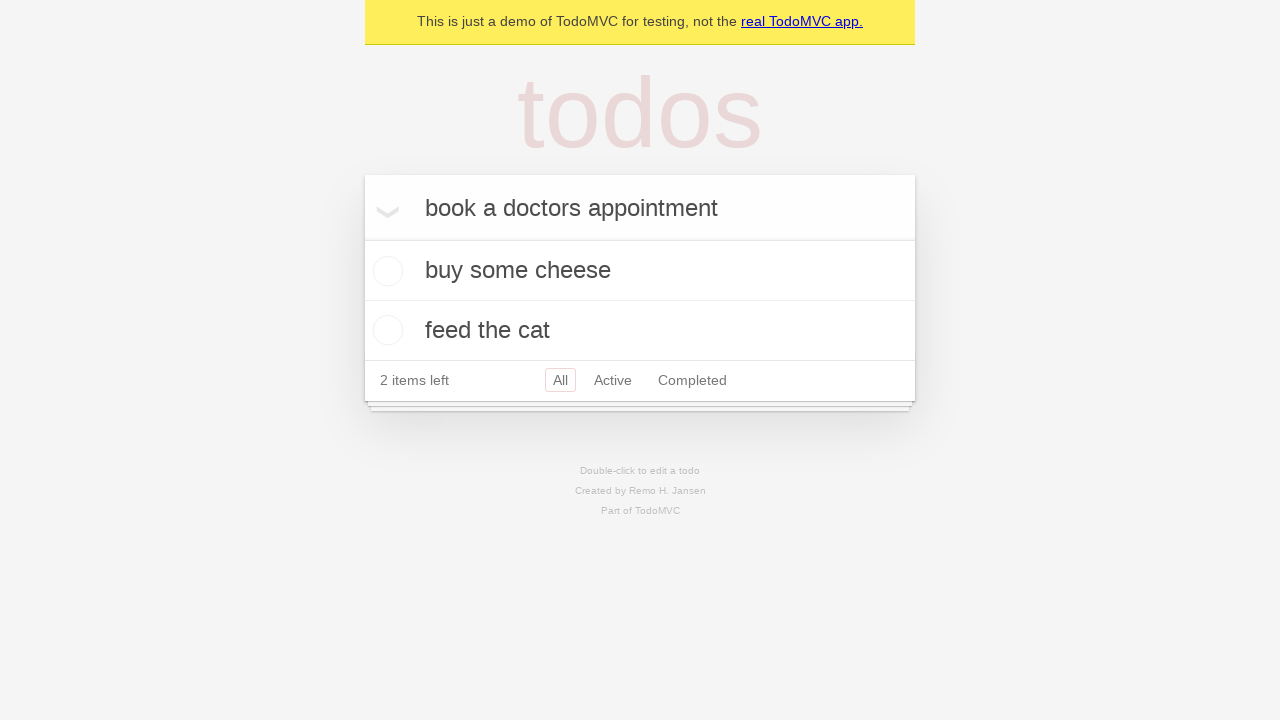

Pressed Enter to add third todo on internal:attr=[placeholder="What needs to be done?"i]
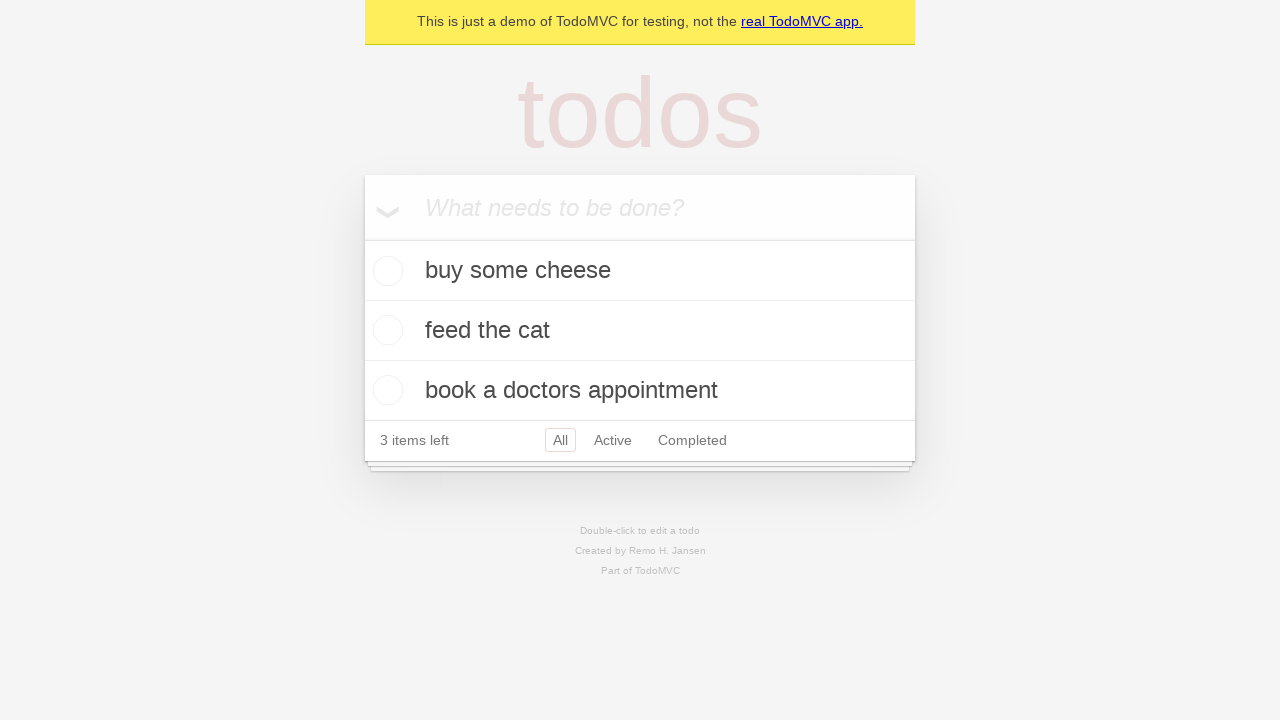

Checked the second todo item (feed the cat) at (385, 330) on [data-testid='todo-item'] >> nth=1 >> internal:role=checkbox
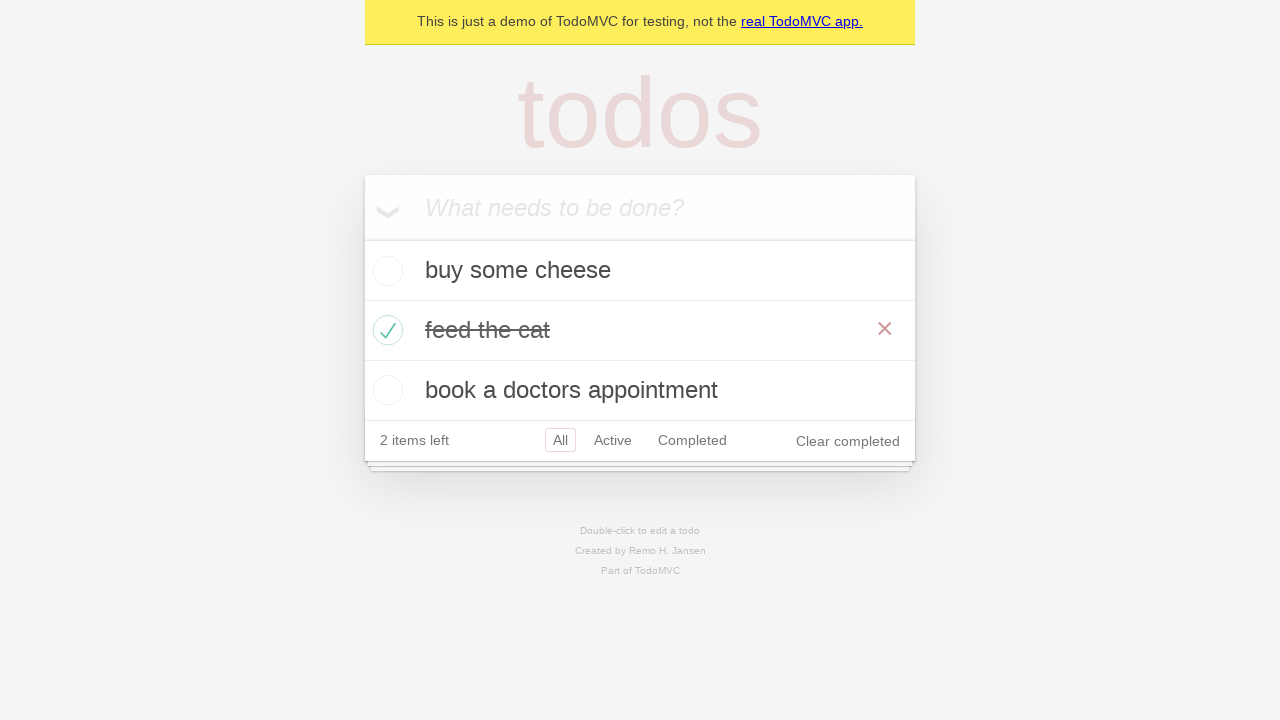

Clicked 'Clear completed' button to remove completed todos at (848, 441) on internal:role=button[name="Clear completed"i]
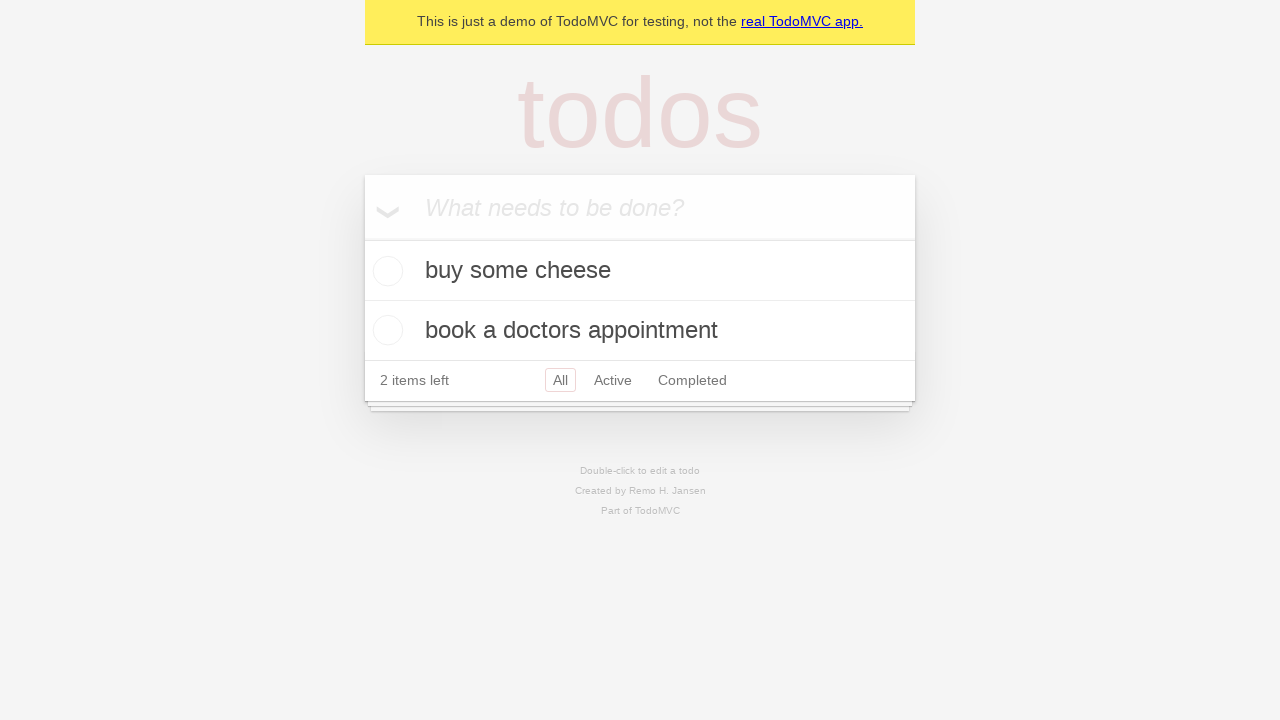

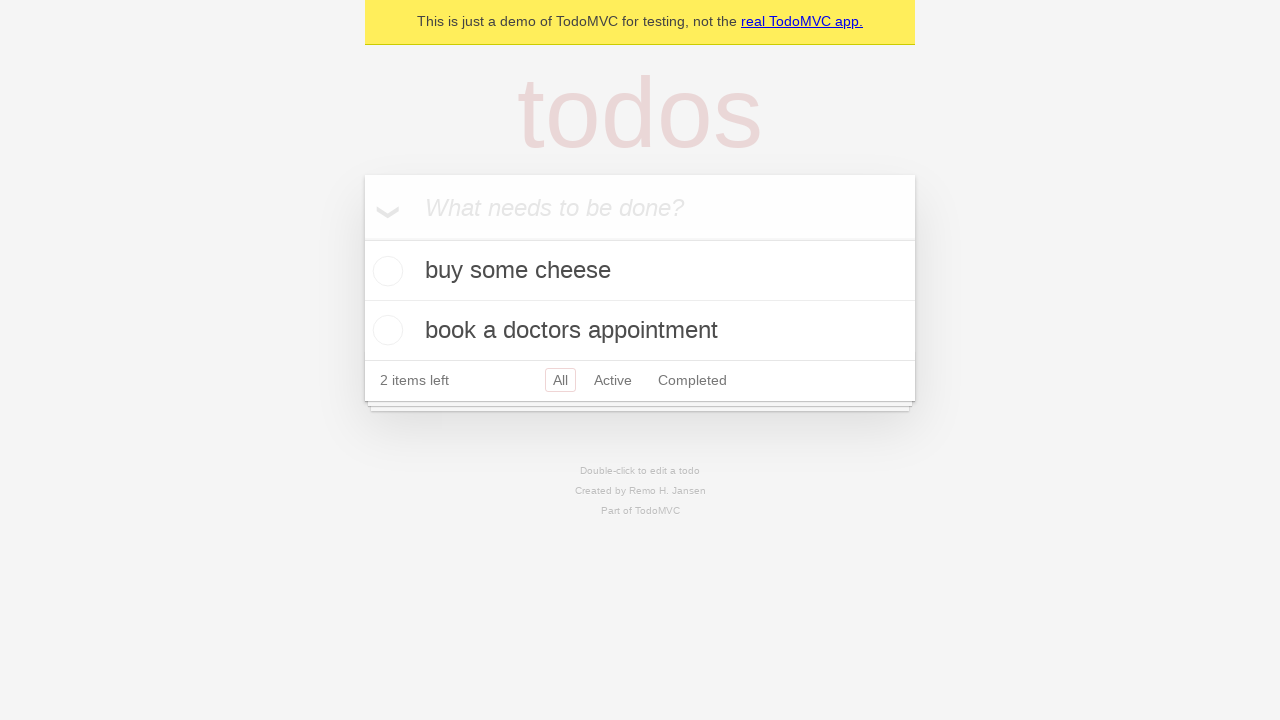